Tests Gmail's email input field by verifying its visibility, enabled state, placeholder text, and entering text to validate input functionality

Starting URL: http://gmail.com

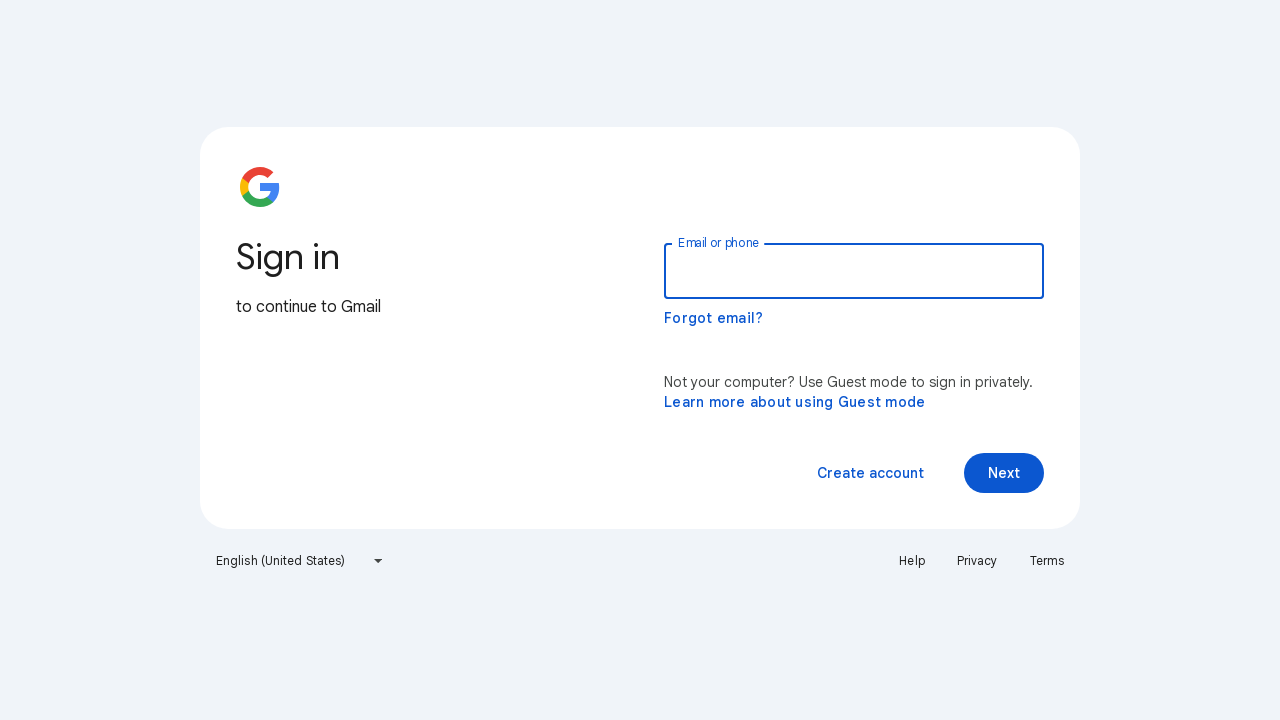

Located the email input field with name='identifier'
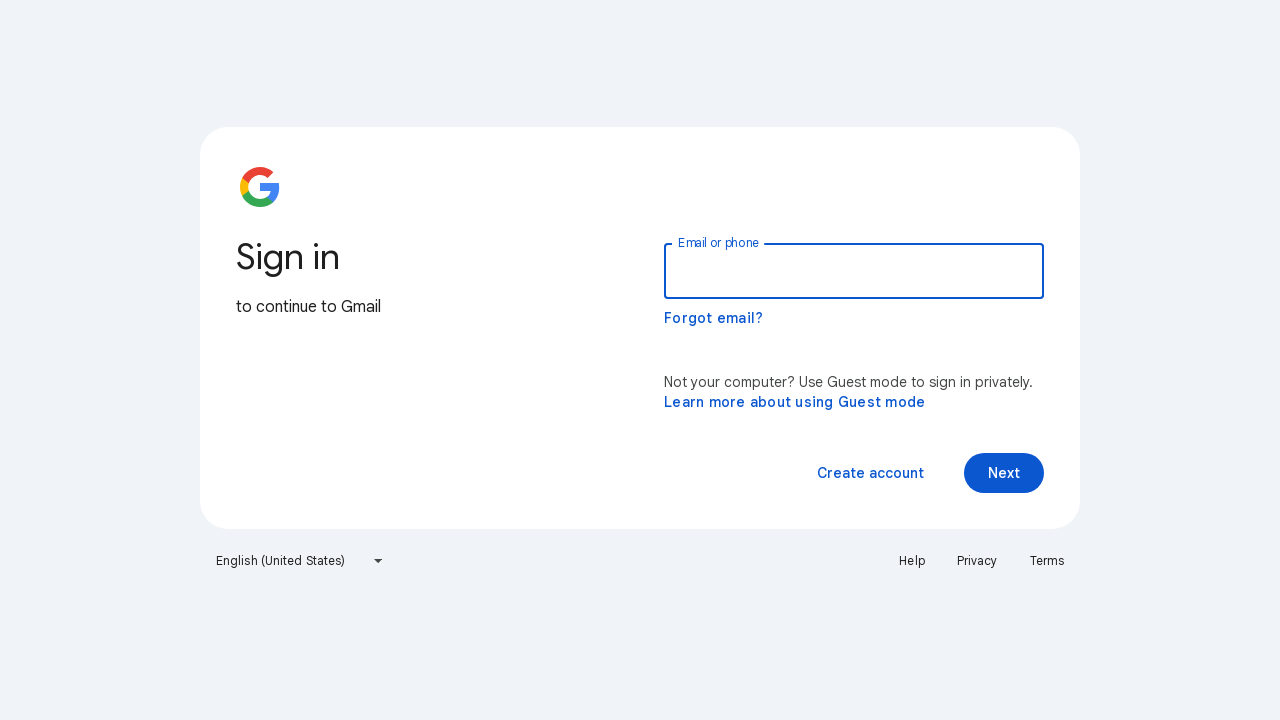

Verified that the email input field is visible
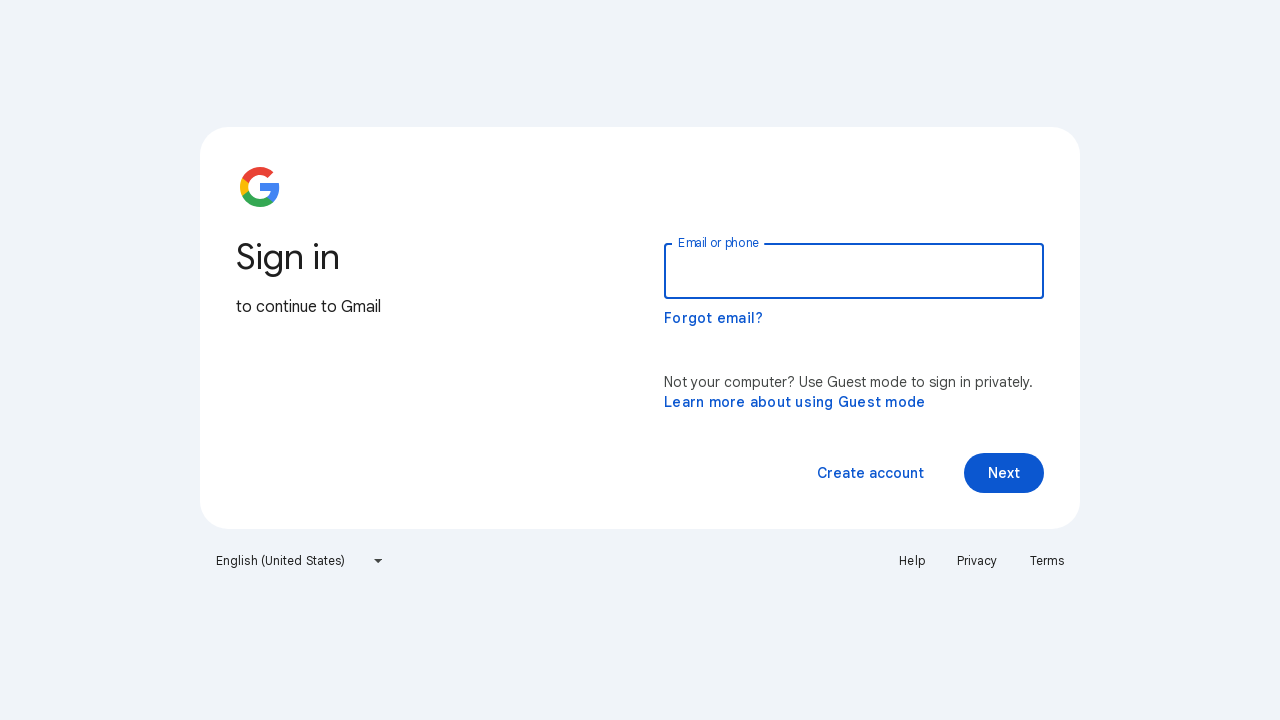

Verified that the email input field is enabled
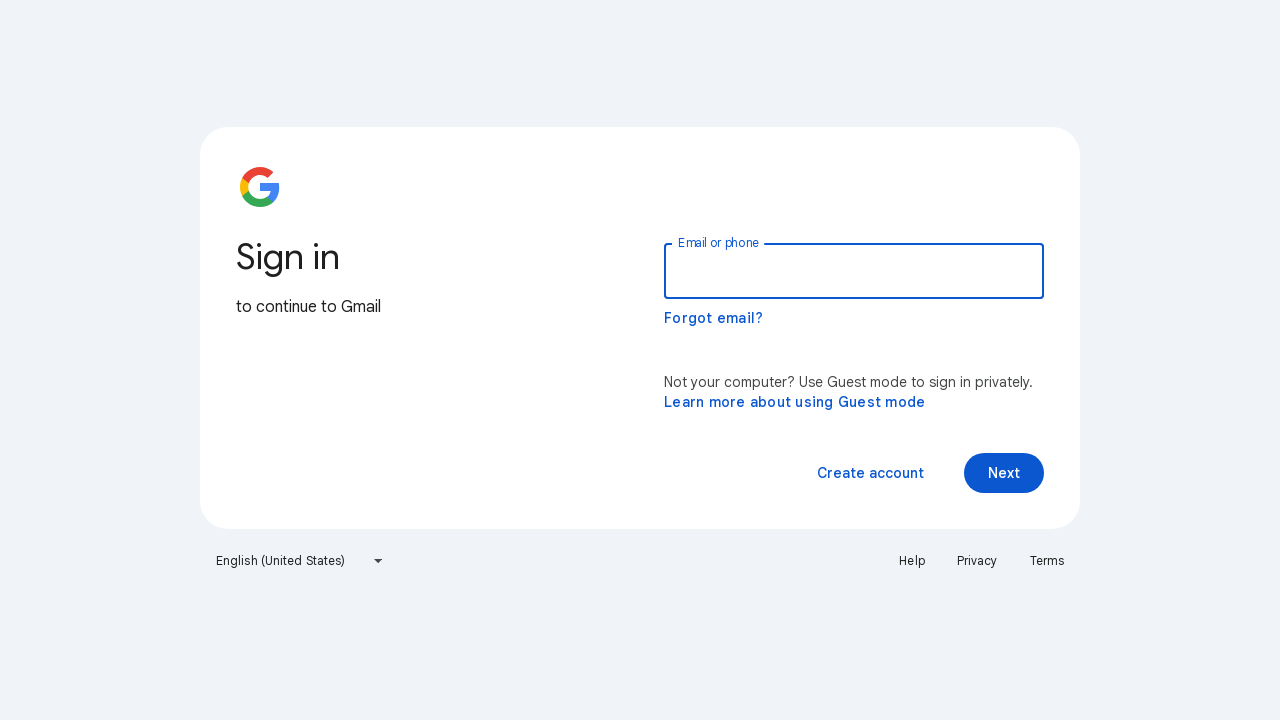

Retrieved aria-label attribute value from email input field
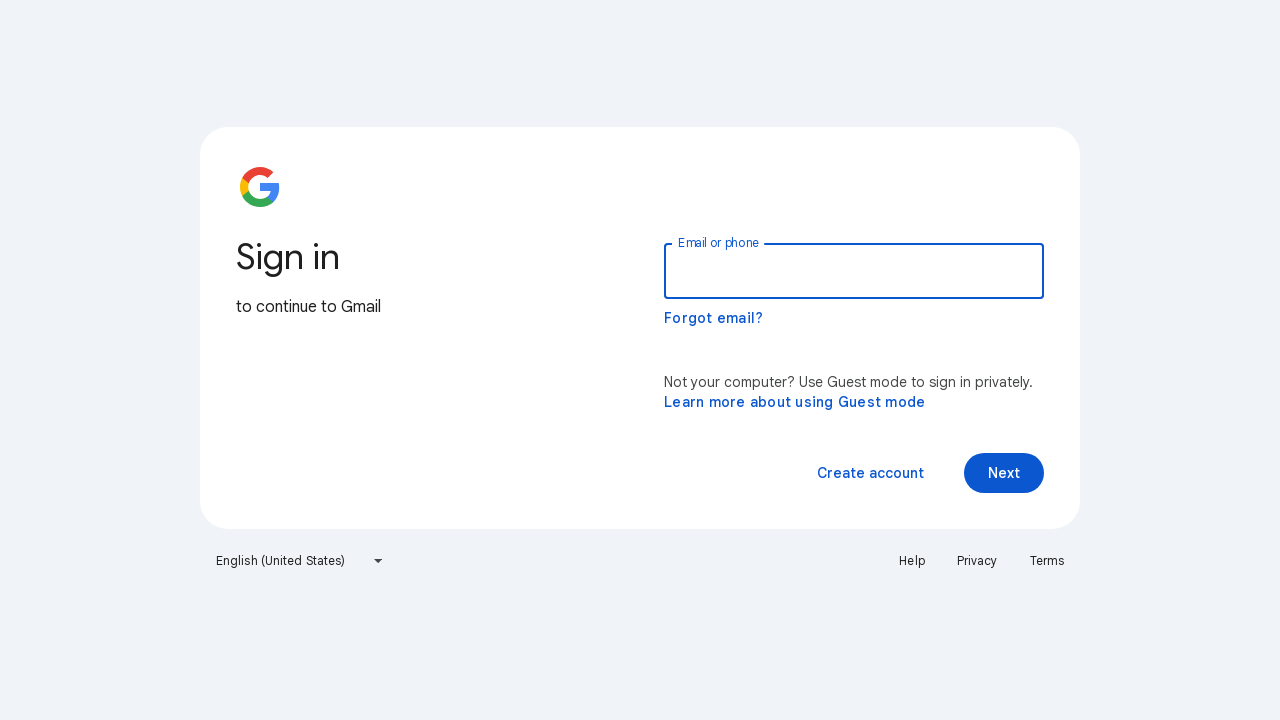

Verified that aria-label attribute equals 'Email or phone'
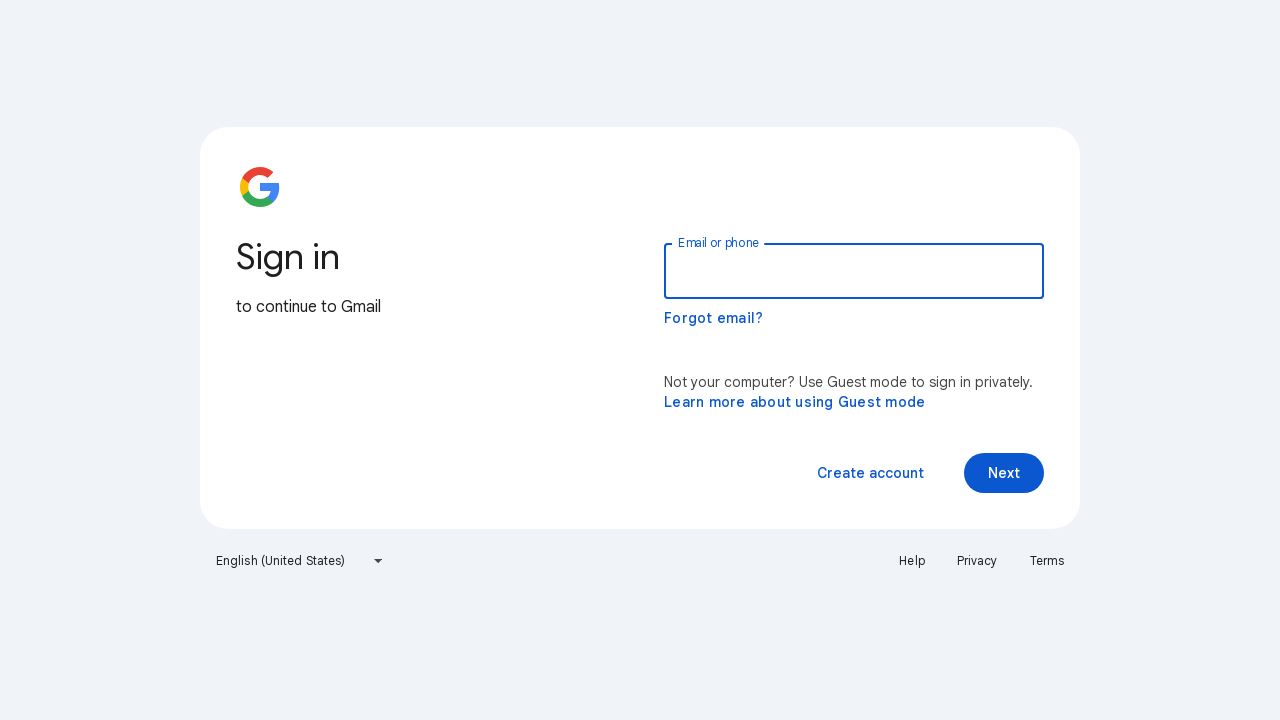

Filled email input field with 'RBG Technologies' on input[name='identifier']
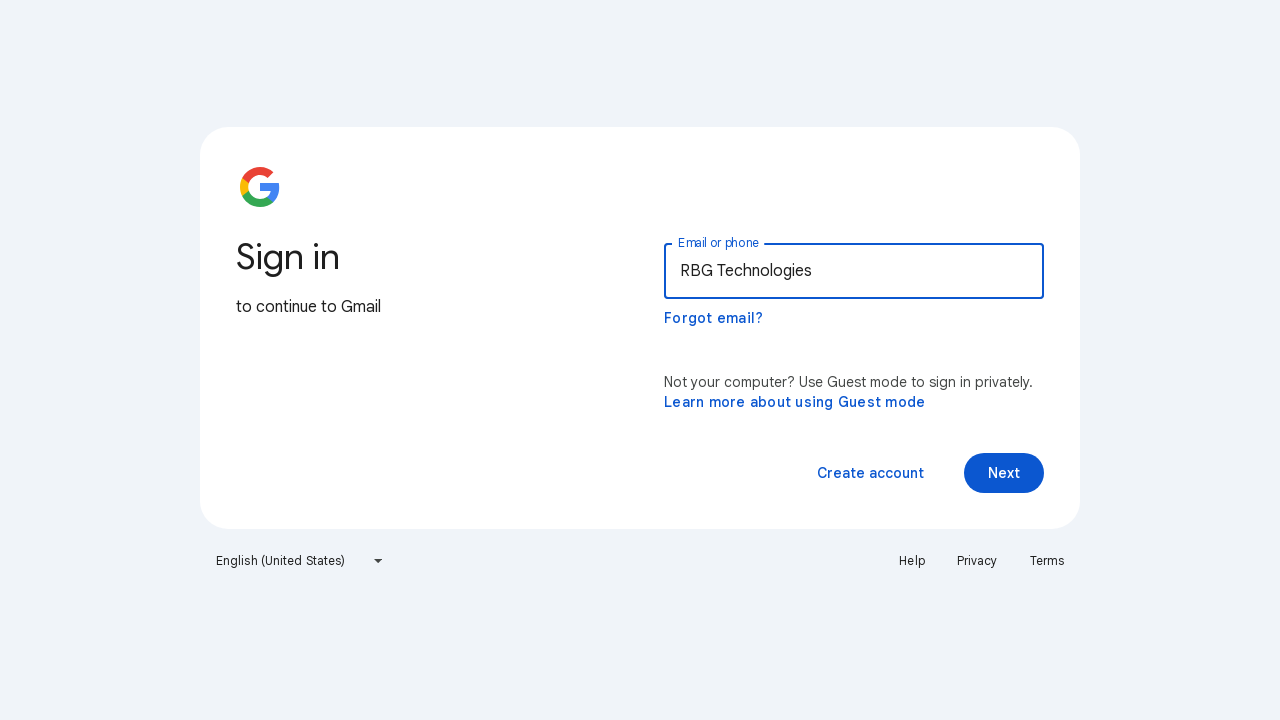

Retrieved the input value from email input field
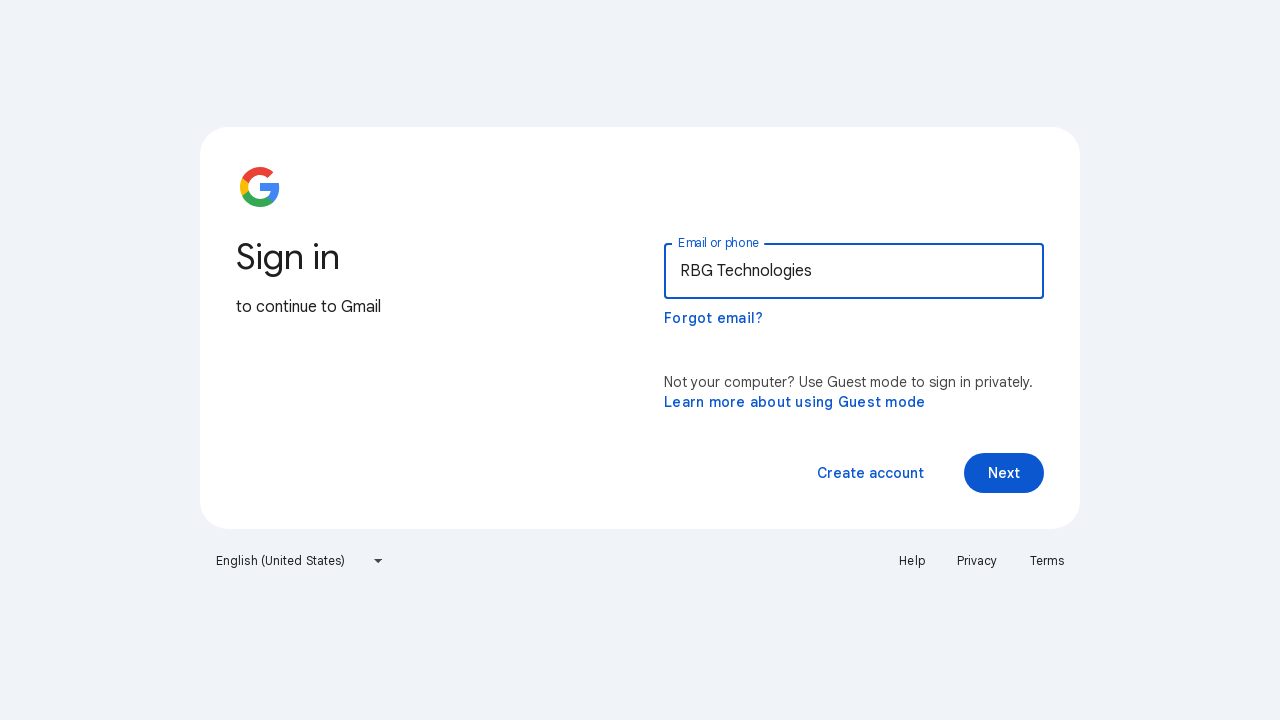

Verified that the entered value equals 'RBG Technologies'
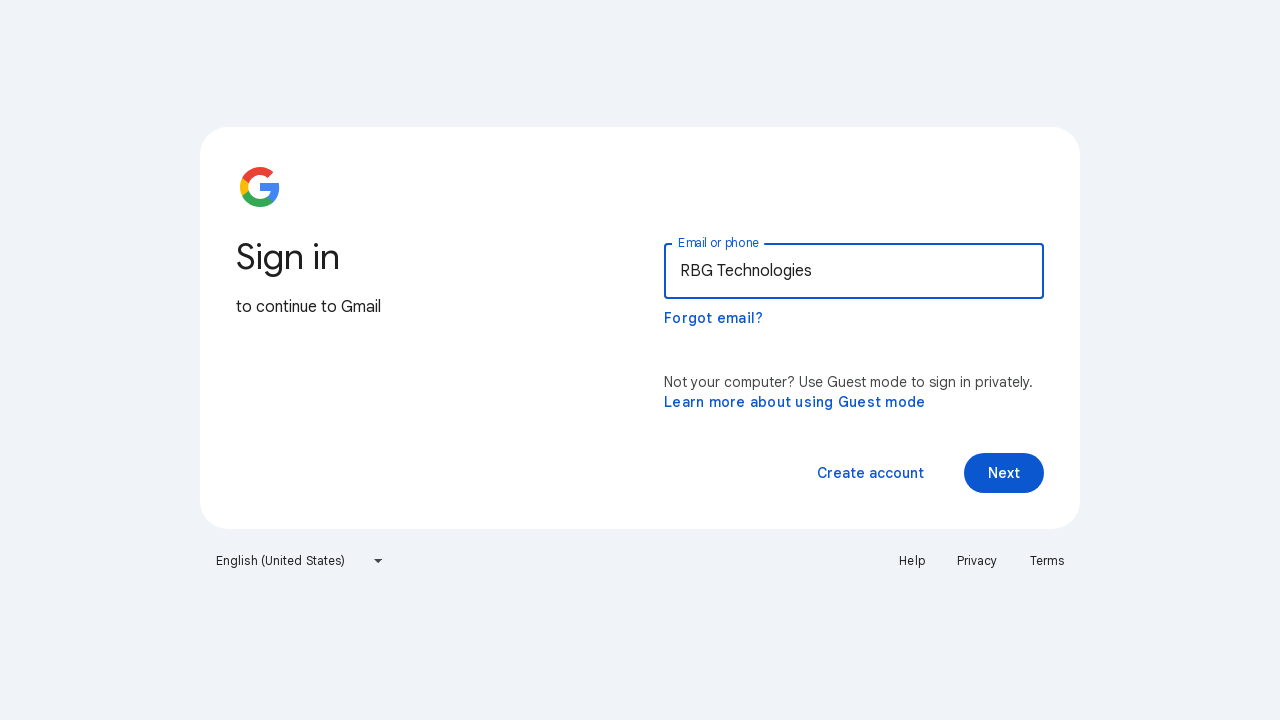

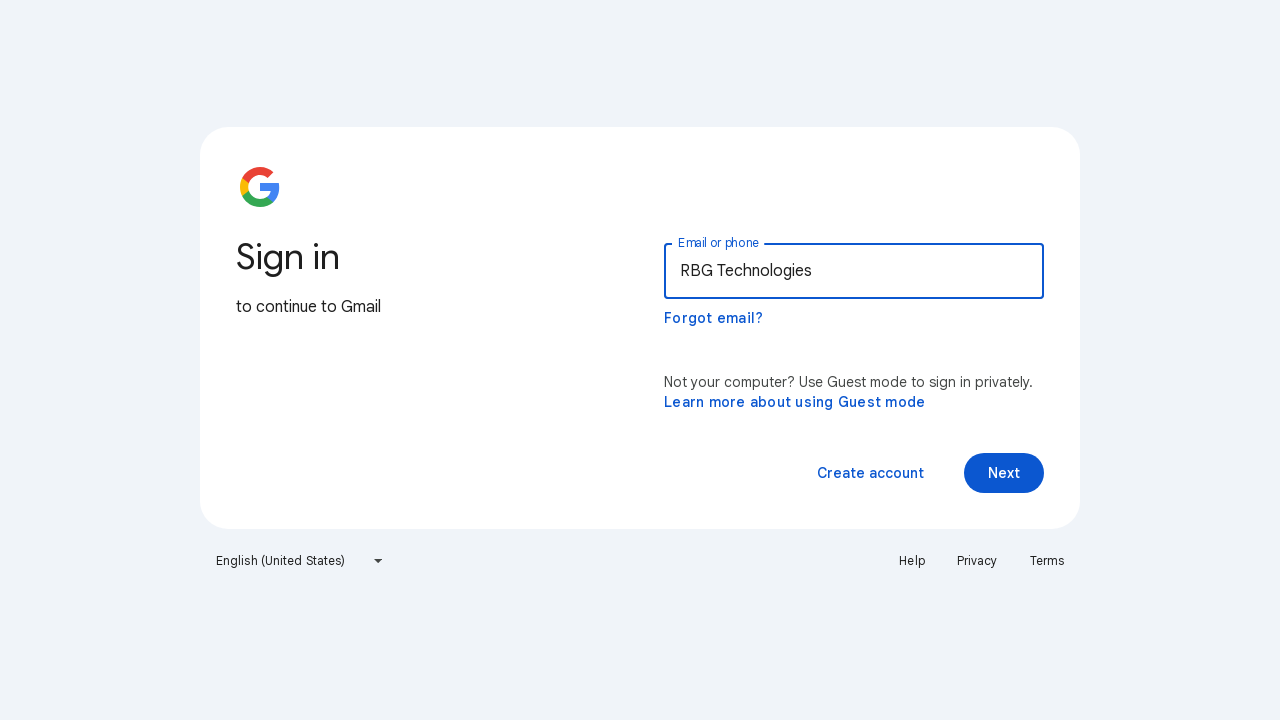